Tests right-click context menu functionality by right-clicking on a button, selecting the "Copy" option from the context menu, and accepting the resulting alert dialog.

Starting URL: http://swisnl.github.io/jQuery-contextMenu/demo.html

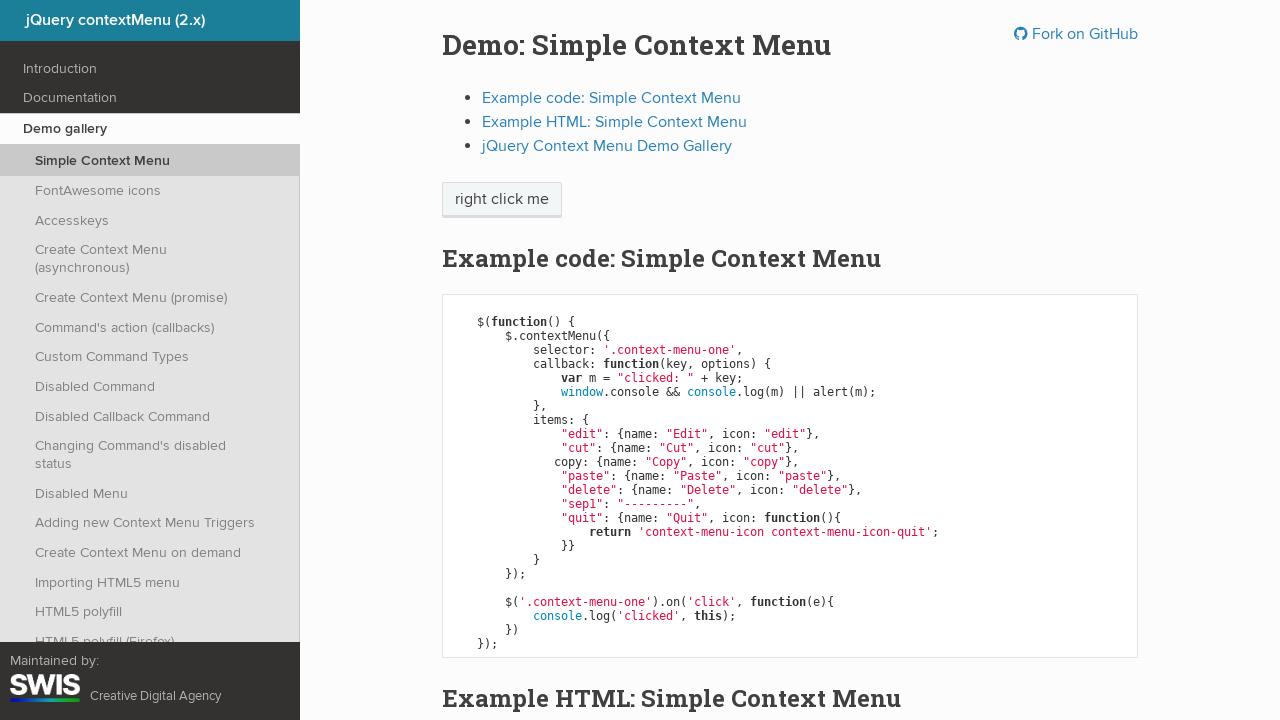

Right-clicked on 'right click me' button to open context menu at (502, 200) on //span[contains(text(),'right click me')]
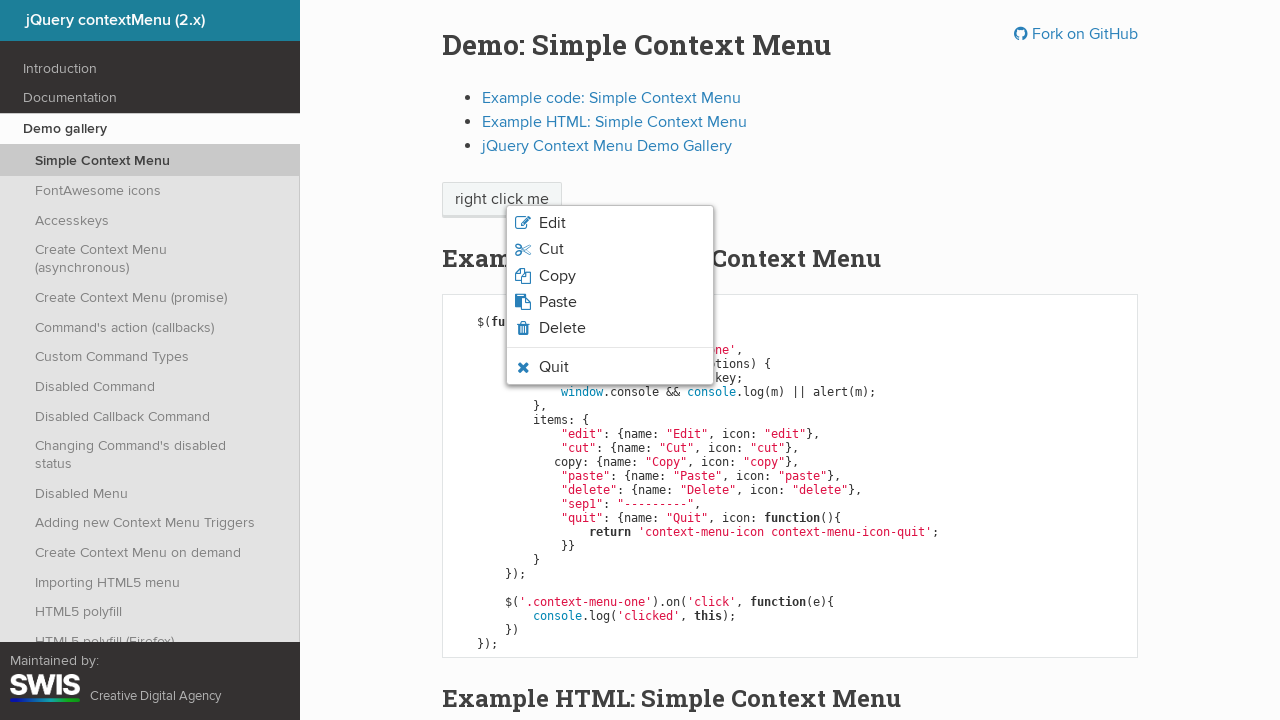

Clicked 'Copy' option from context menu at (557, 276) on xpath=//body[1]/ul[1]/li[3]/span[1]
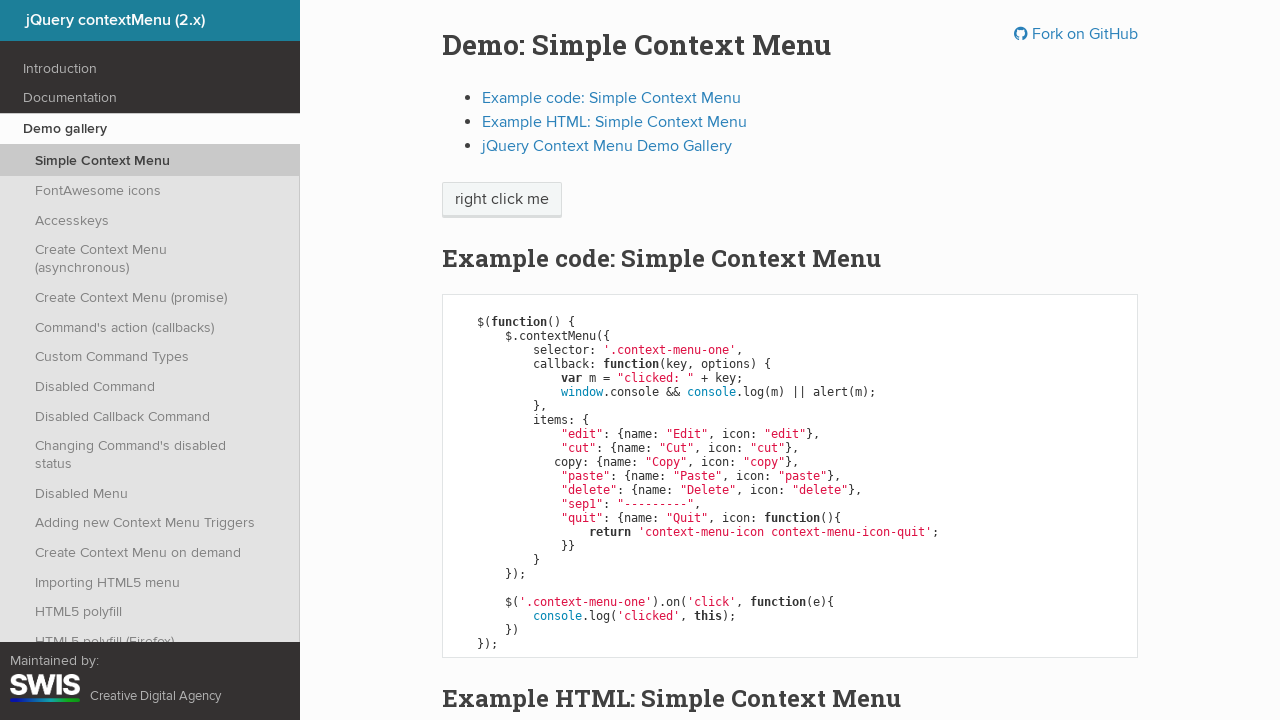

Set up dialog handler to accept alert
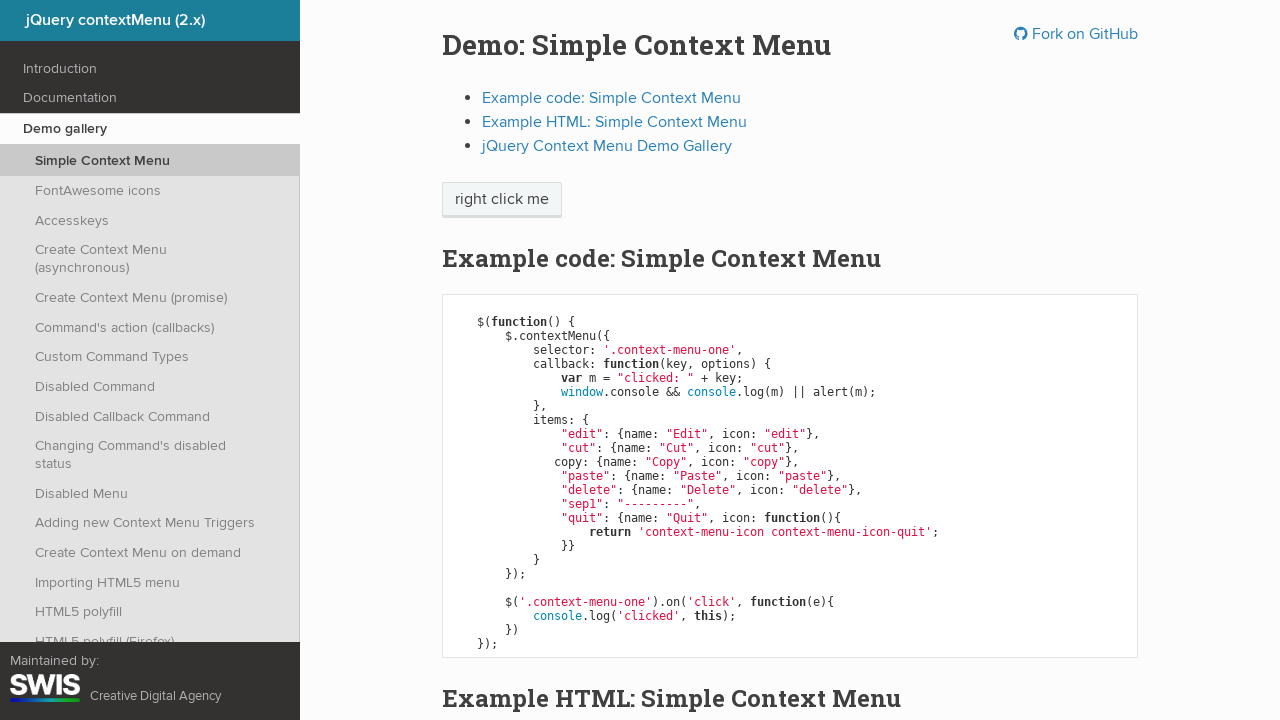

Waited 500ms for alert dialog to appear
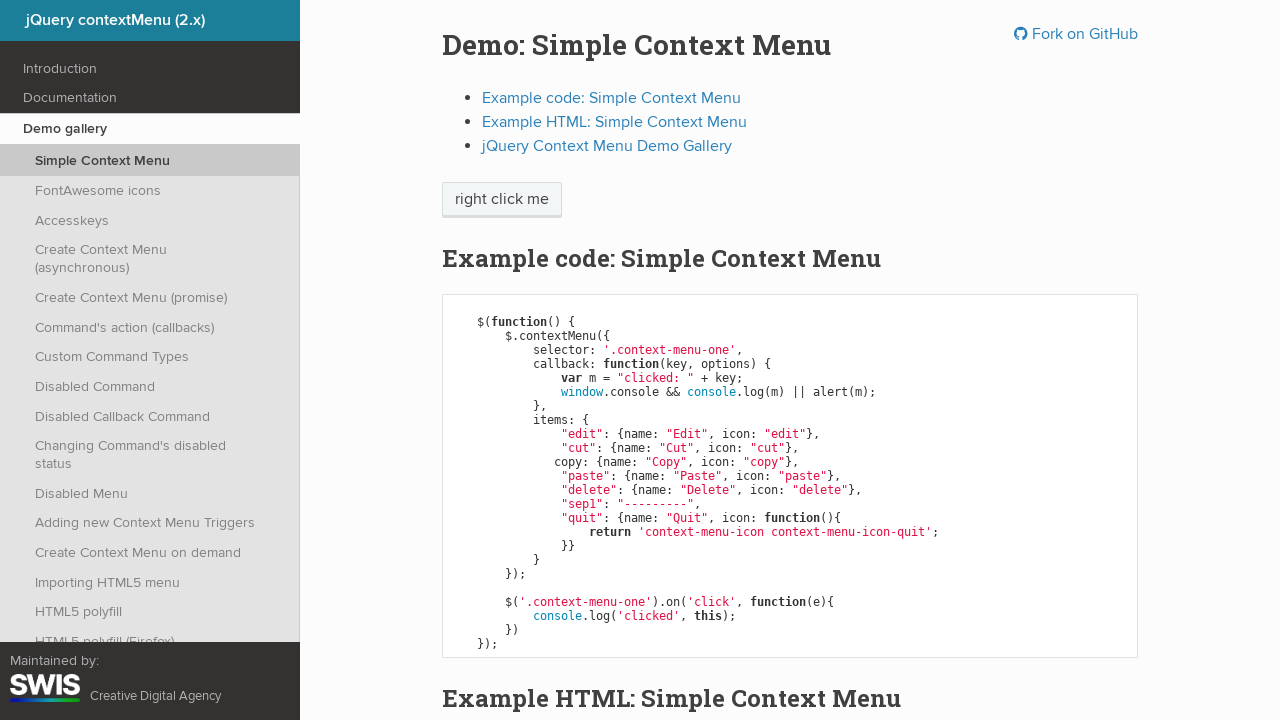

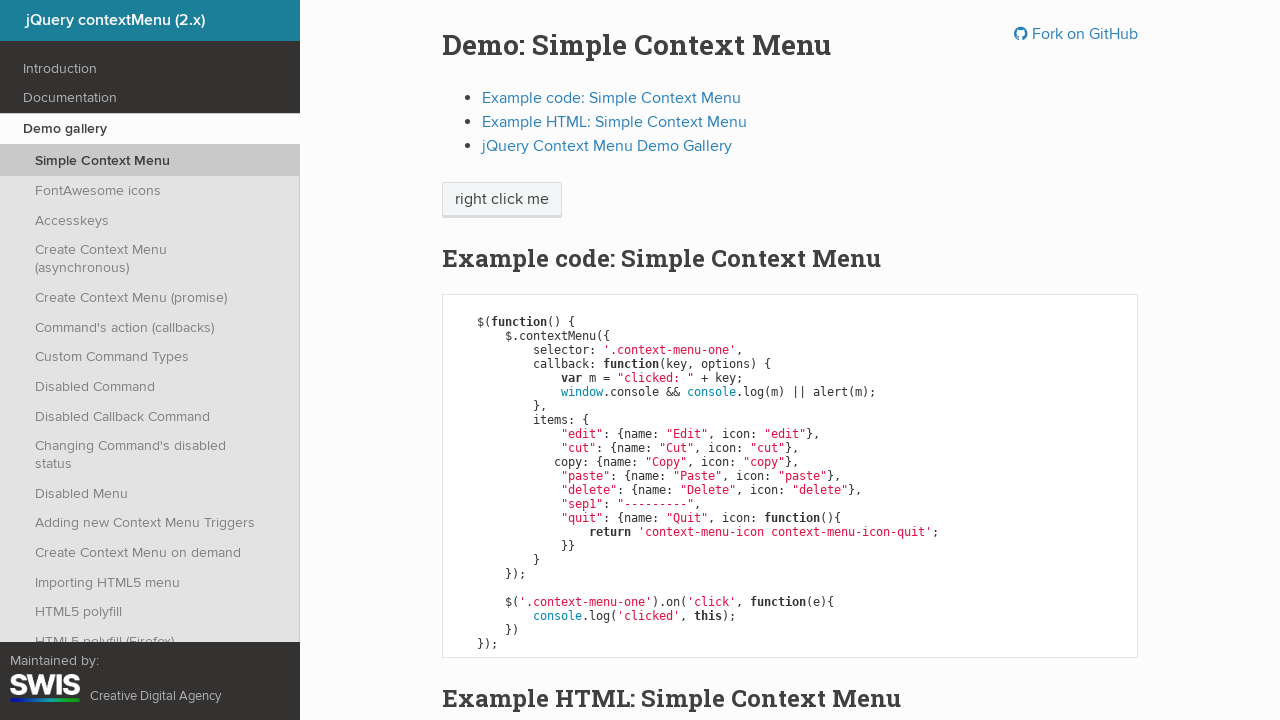